Tests that clicking Reset link restores all cats to their original state after they were marked as rented

Starting URL: https://cs1632.appspot.com/

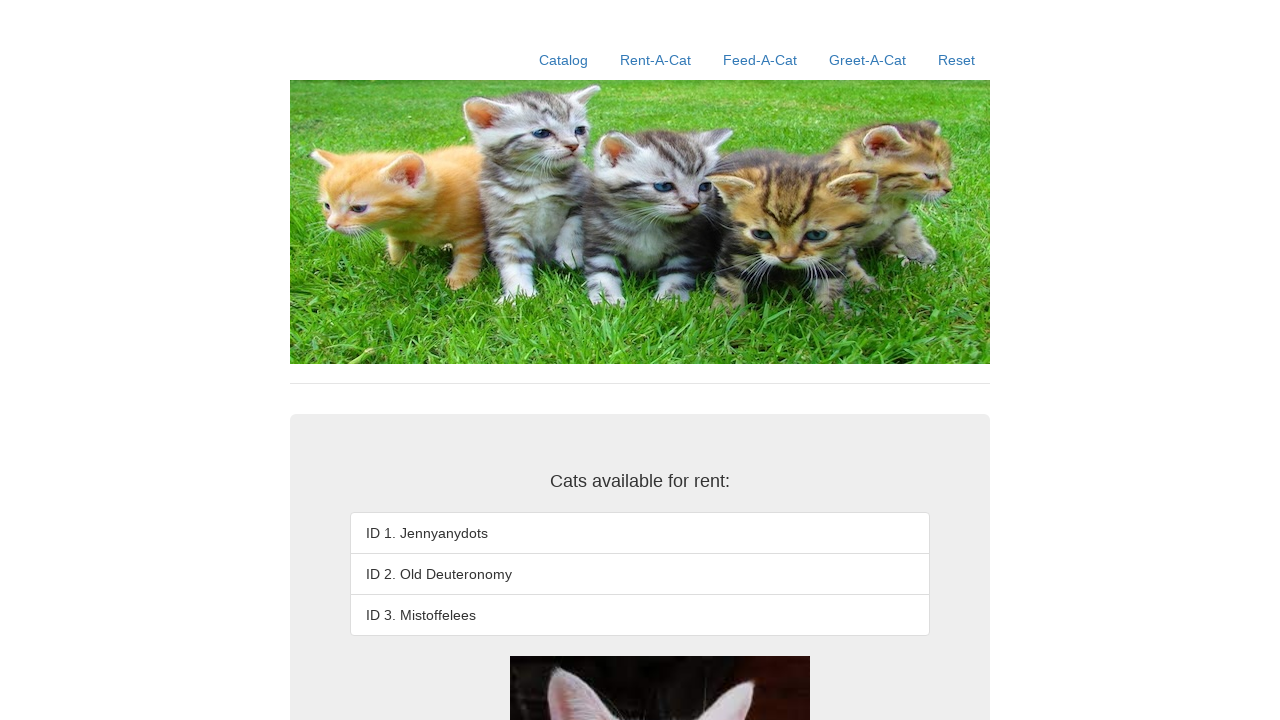

Set all cat cookies to initial state (not rented)
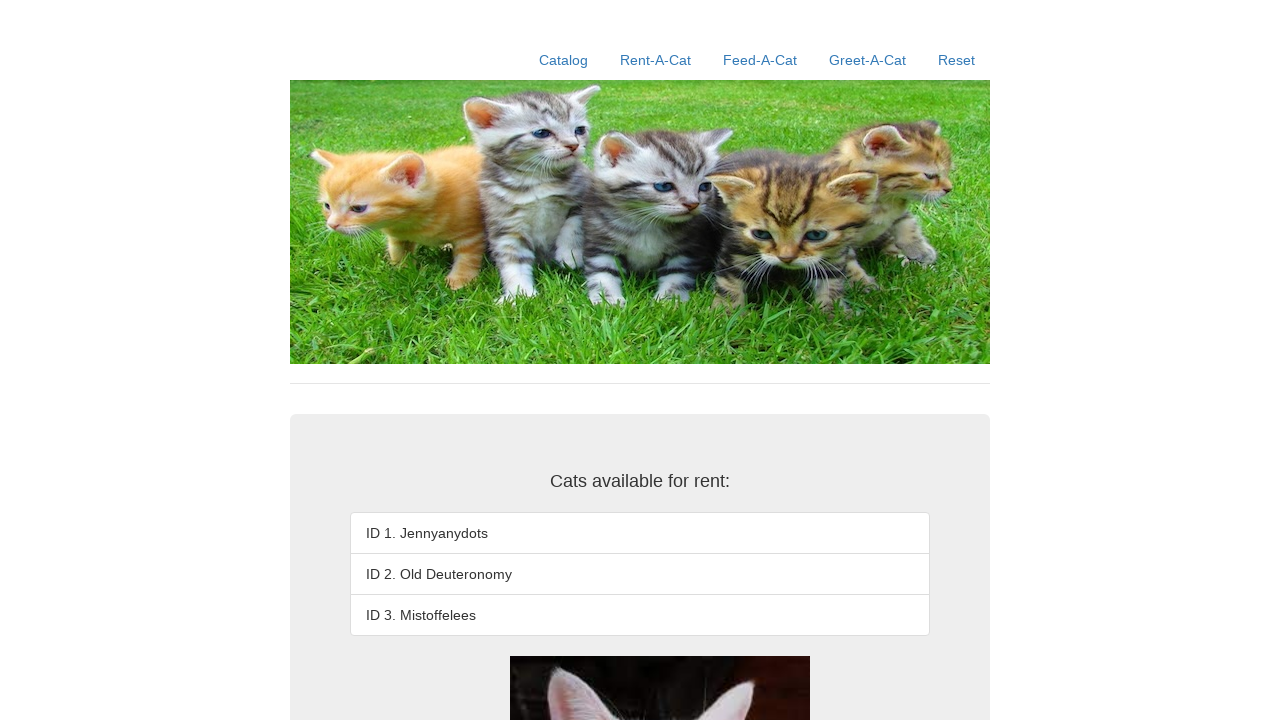

Set all cat cookies to rented state
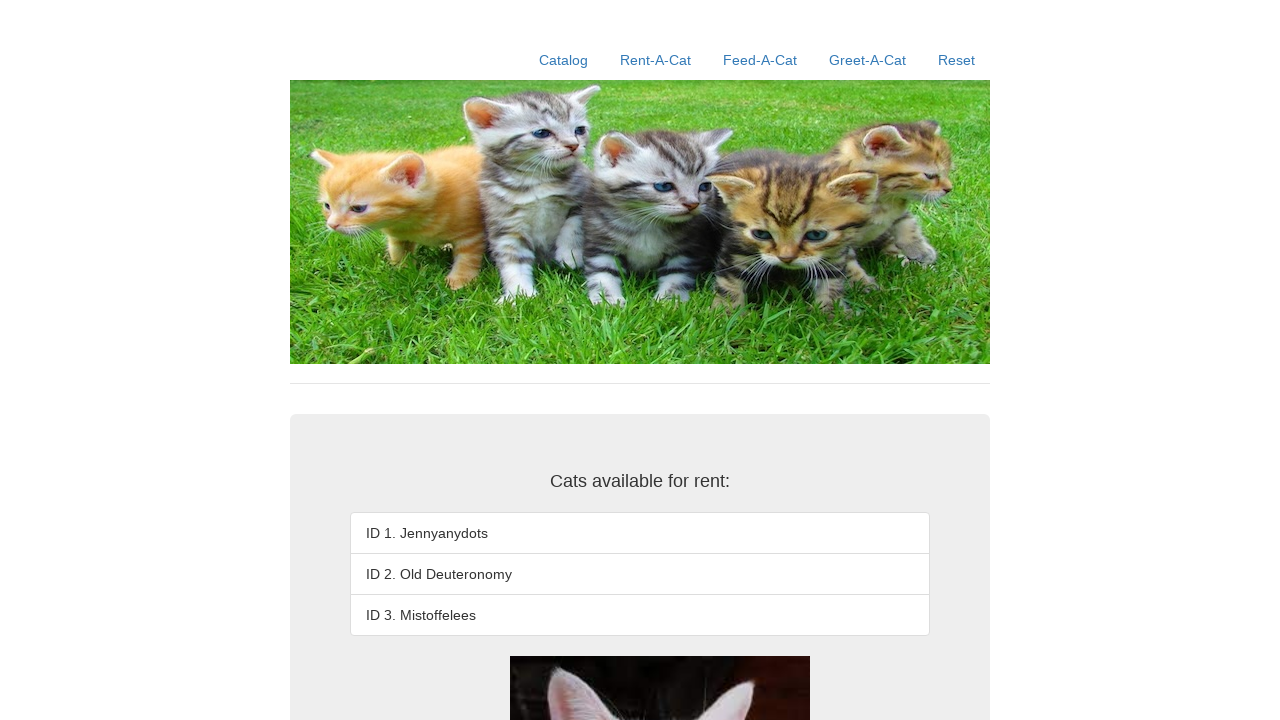

Clicked Reset link to restore cats to original state at (956, 60) on text=Reset
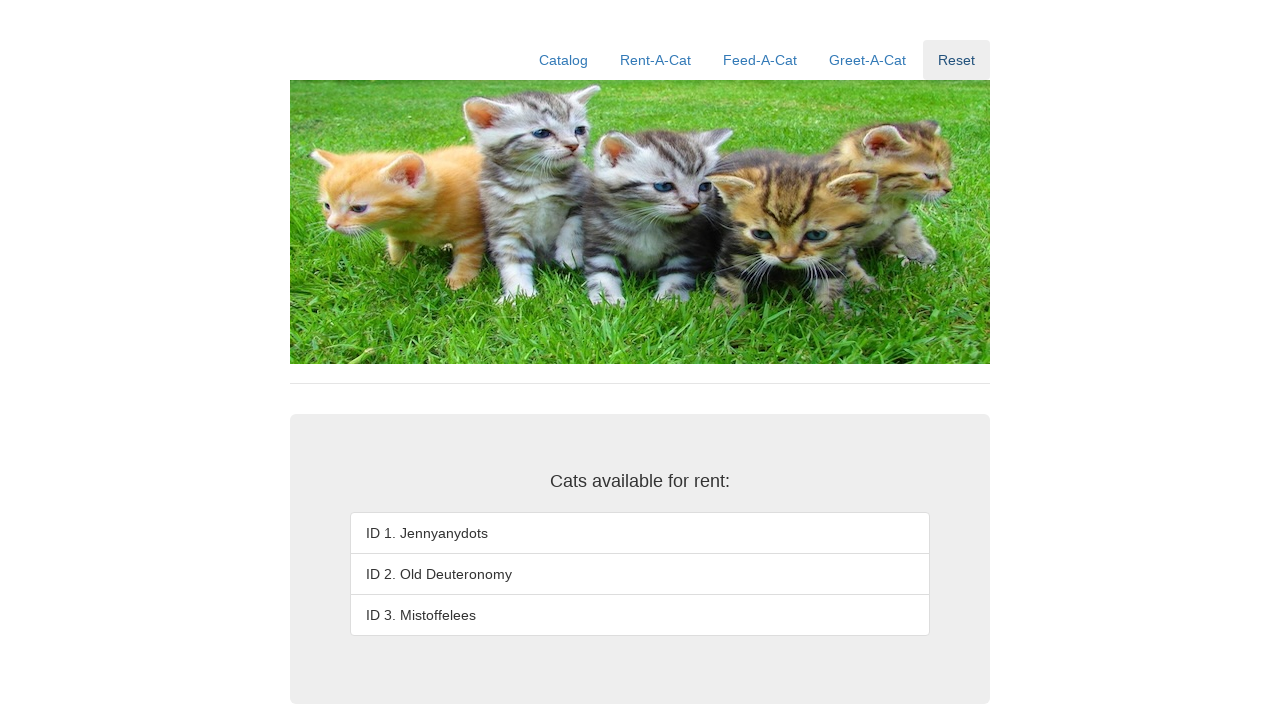

Verified cat 1 (Jennyanydots) is displayed correctly
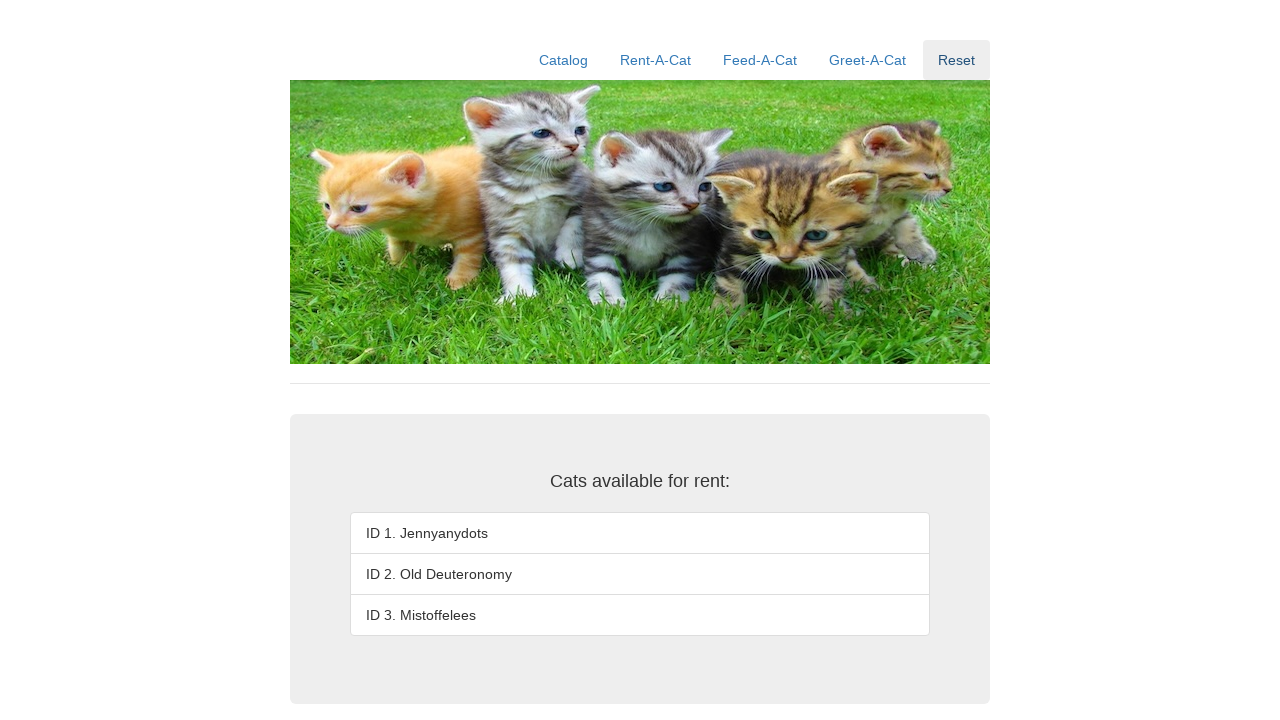

Verified cat 2 (Old Deuteronomy) is displayed correctly
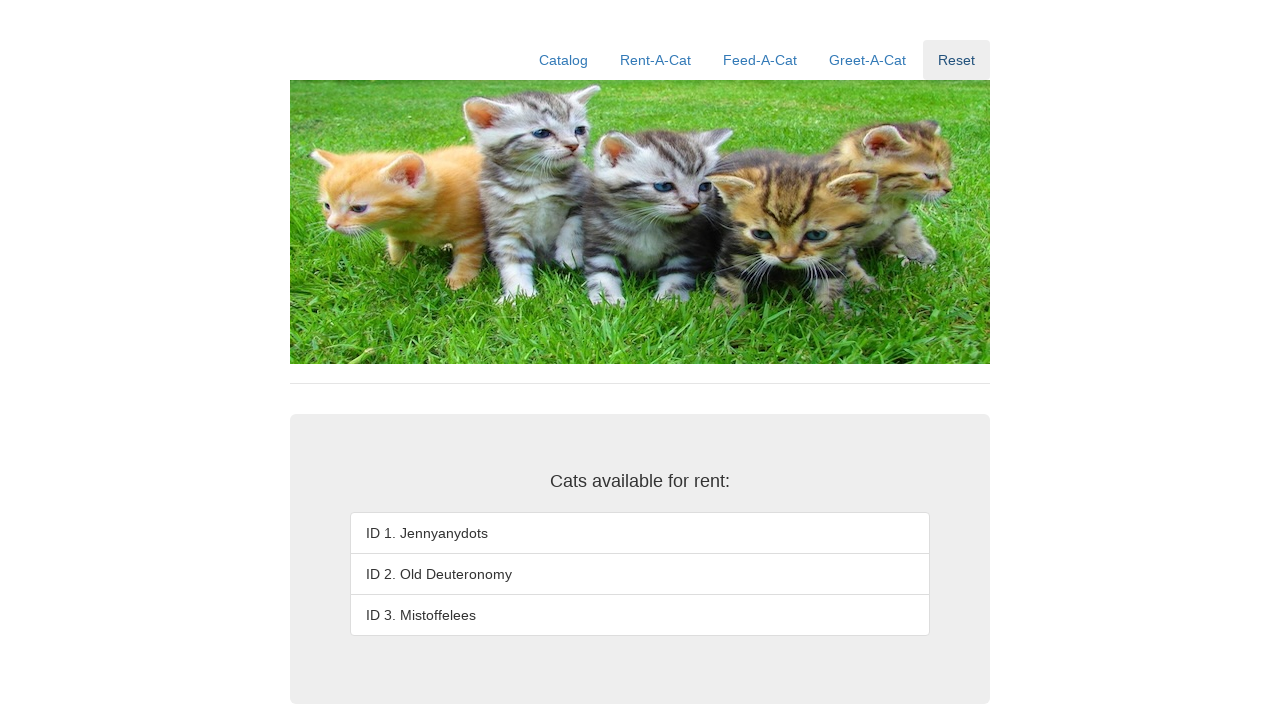

Verified cat 3 (Mistoffelees) is displayed correctly
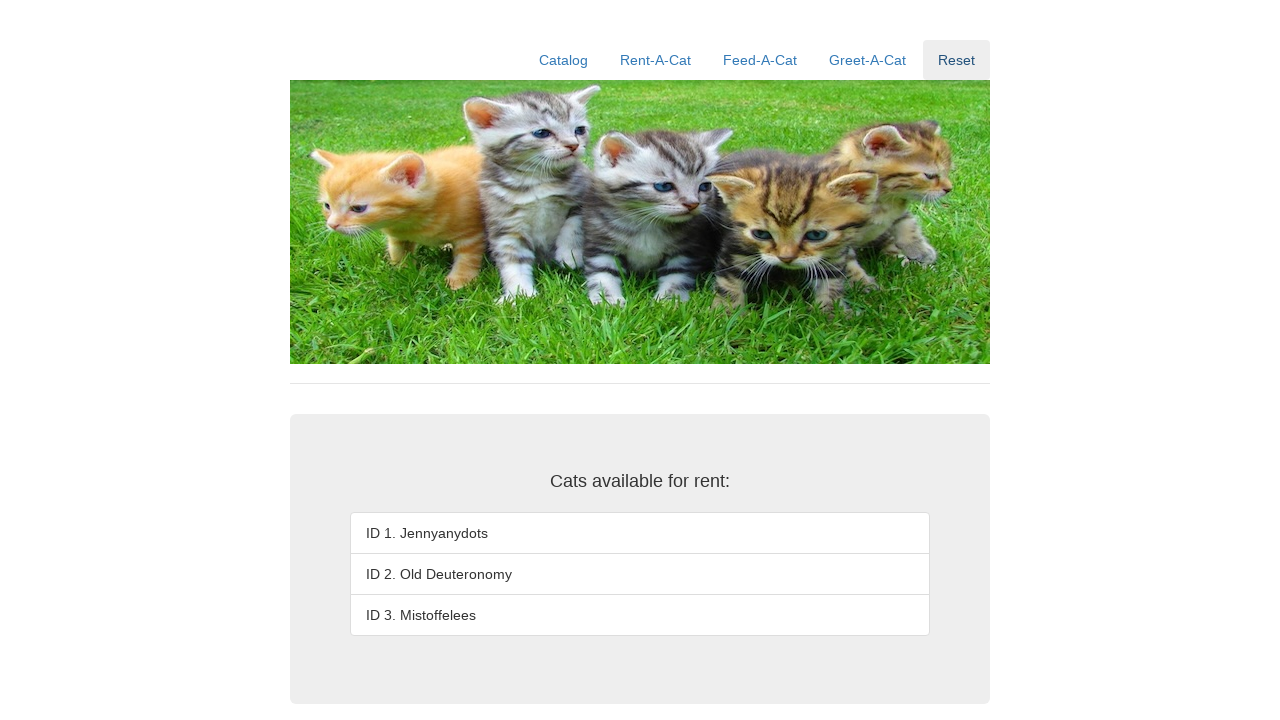

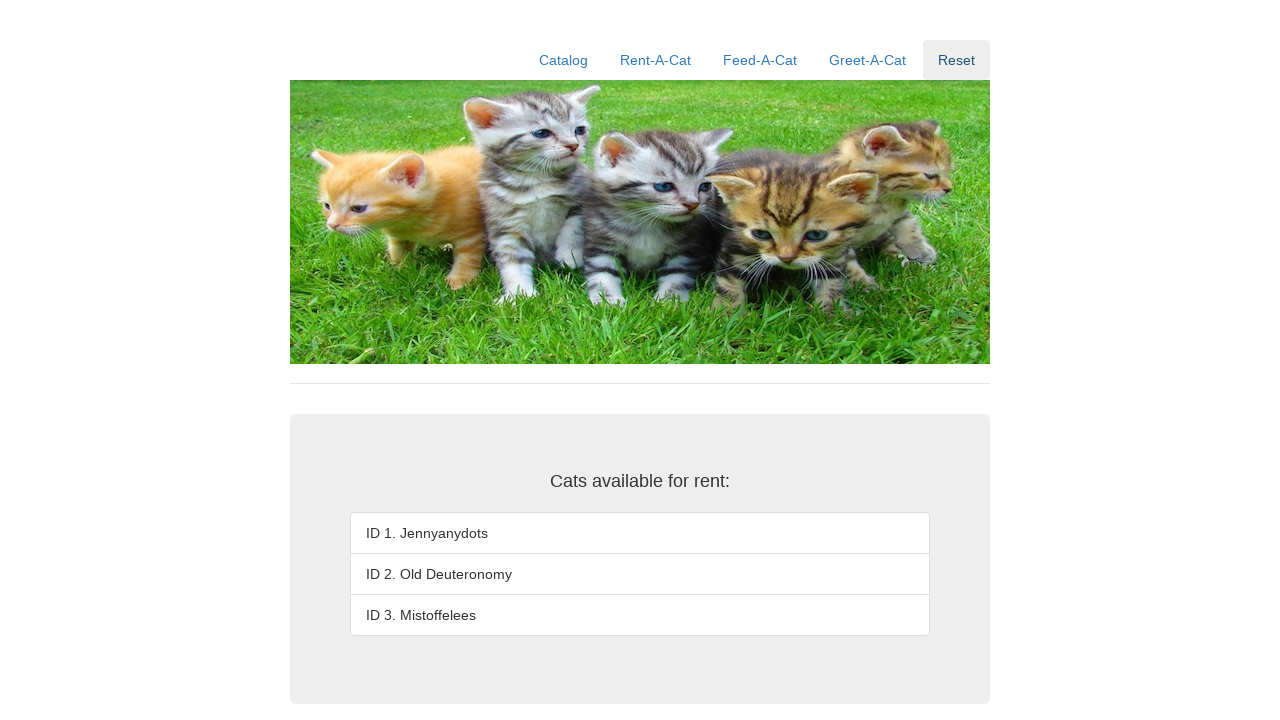